Tests multi-select dropdown functionality by switching to an iframe and selecting multiple options (Volvo and Audi) using Ctrl+Click in a select element on W3Schools TryIt editor.

Starting URL: https://www.w3schools.com/tags/tryit.asp?filename=tryhtml_select_multiple

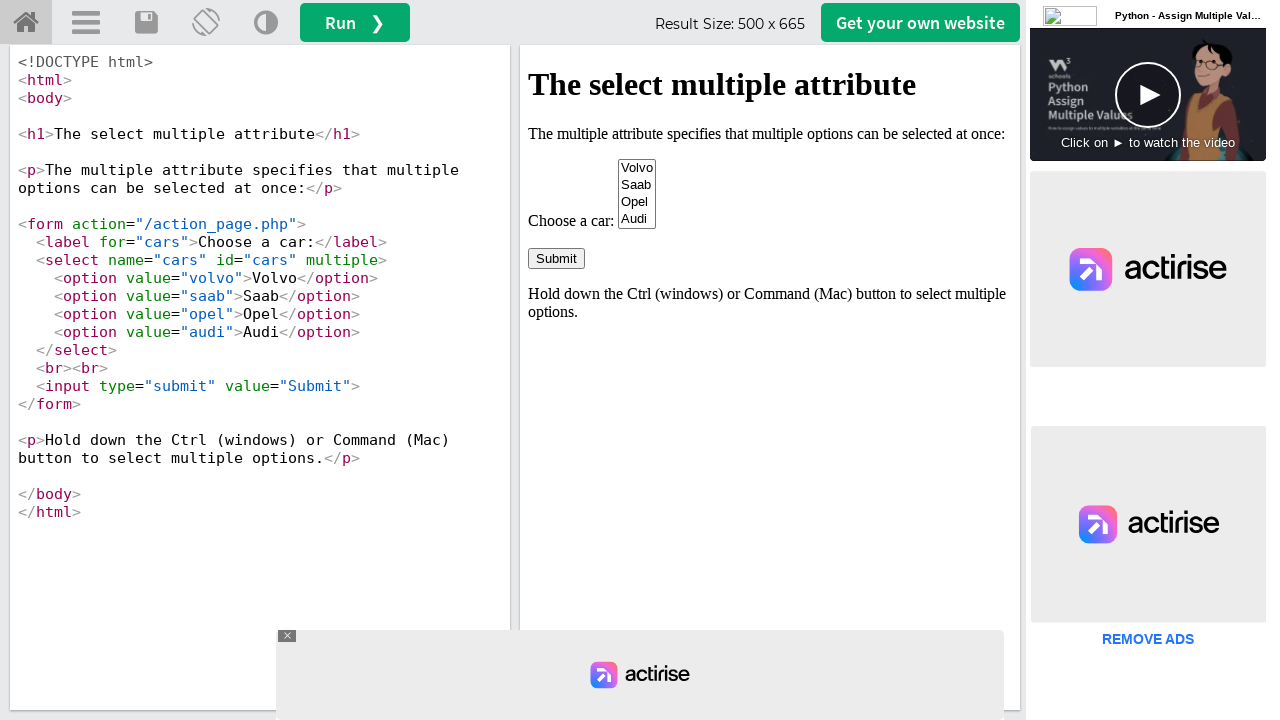

Located iframe with id 'iframeResult'
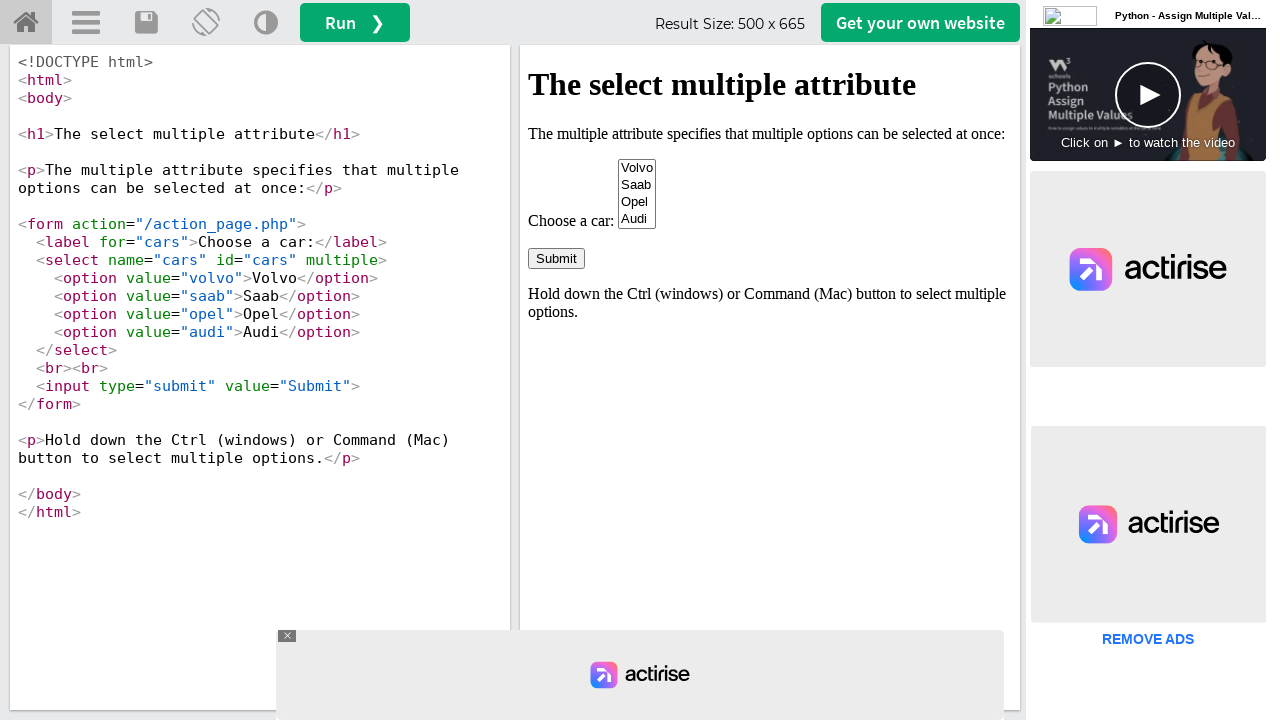

Located multi-select element with name 'cars'
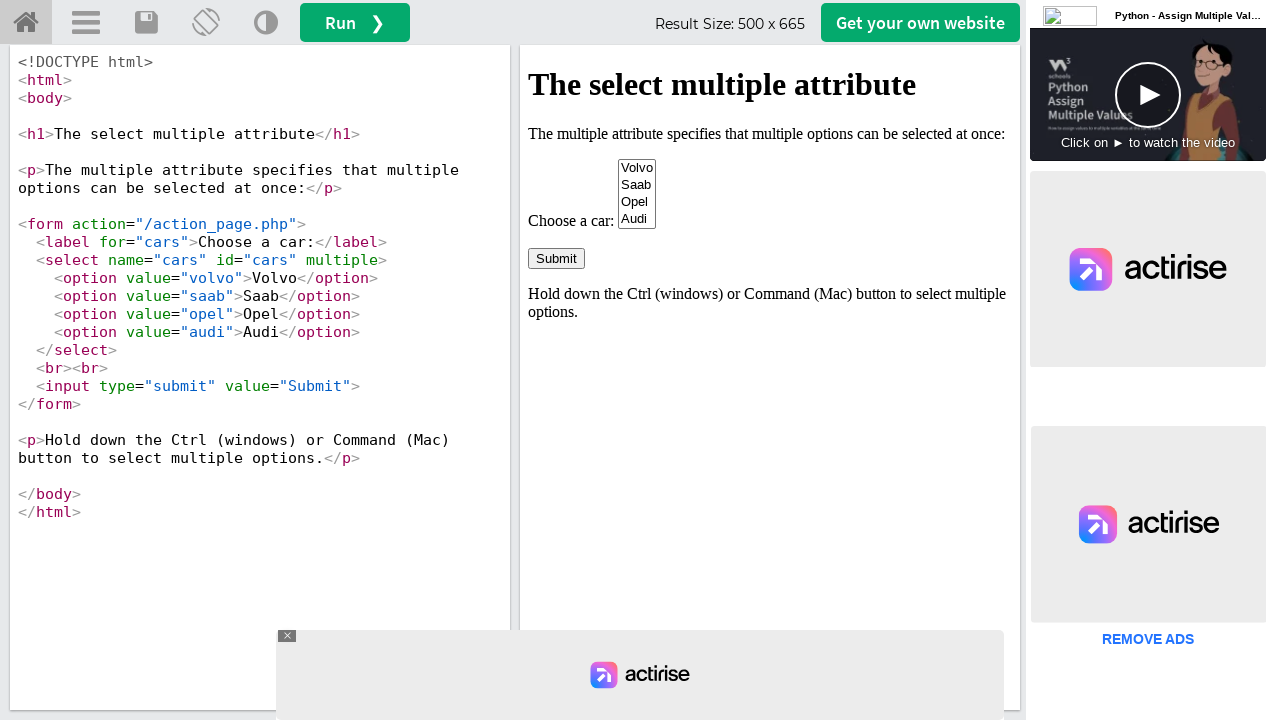

Located all options in the multi-select dropdown
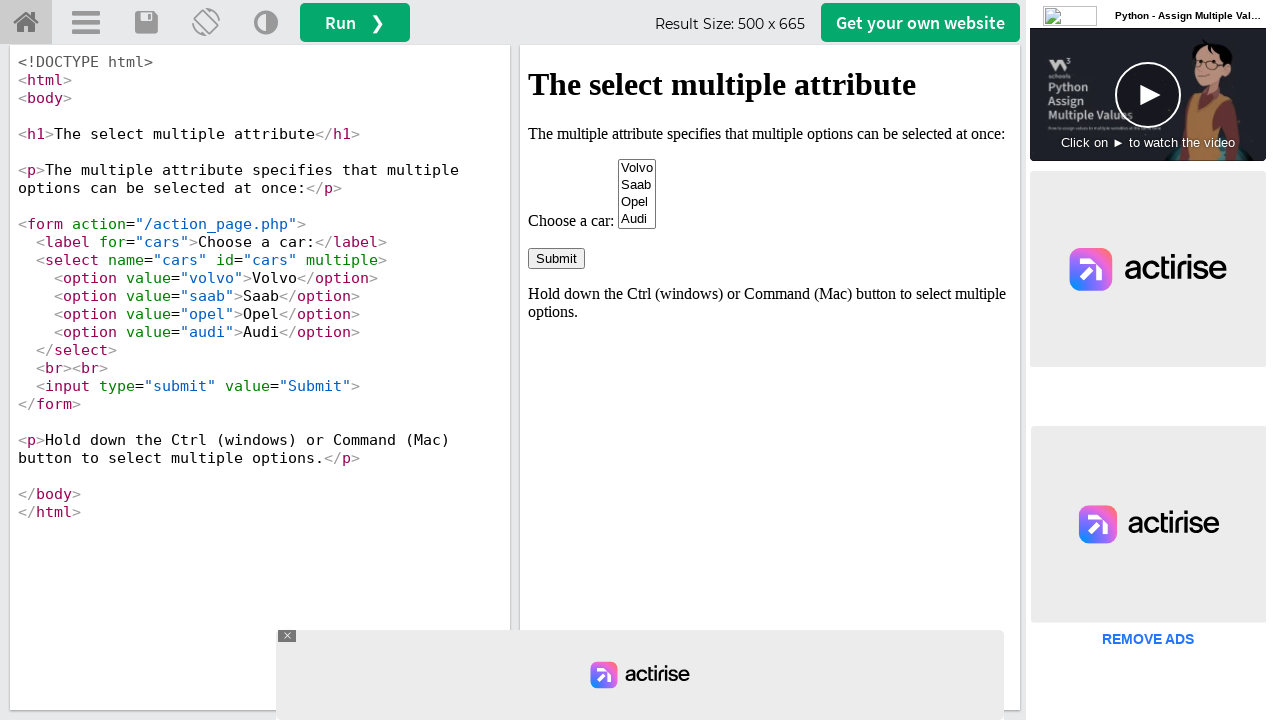

Clicked on option at index 3 (Audi) at (637, 219) on #iframeResult >> internal:control=enter-frame >> select[name='cars'] option >> n
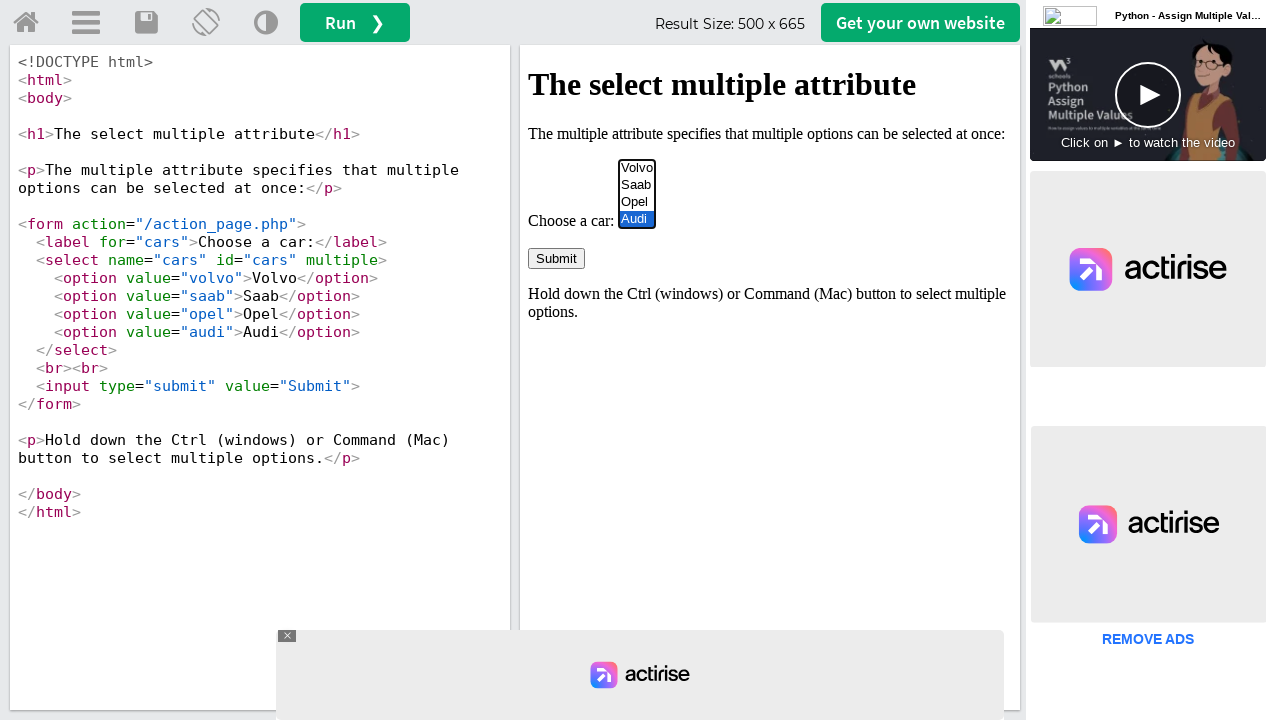

Ctrl+Clicked on option at index 0 (Volvo) to add to selection at (637, 168) on #iframeResult >> internal:control=enter-frame >> select[name='cars'] option >> n
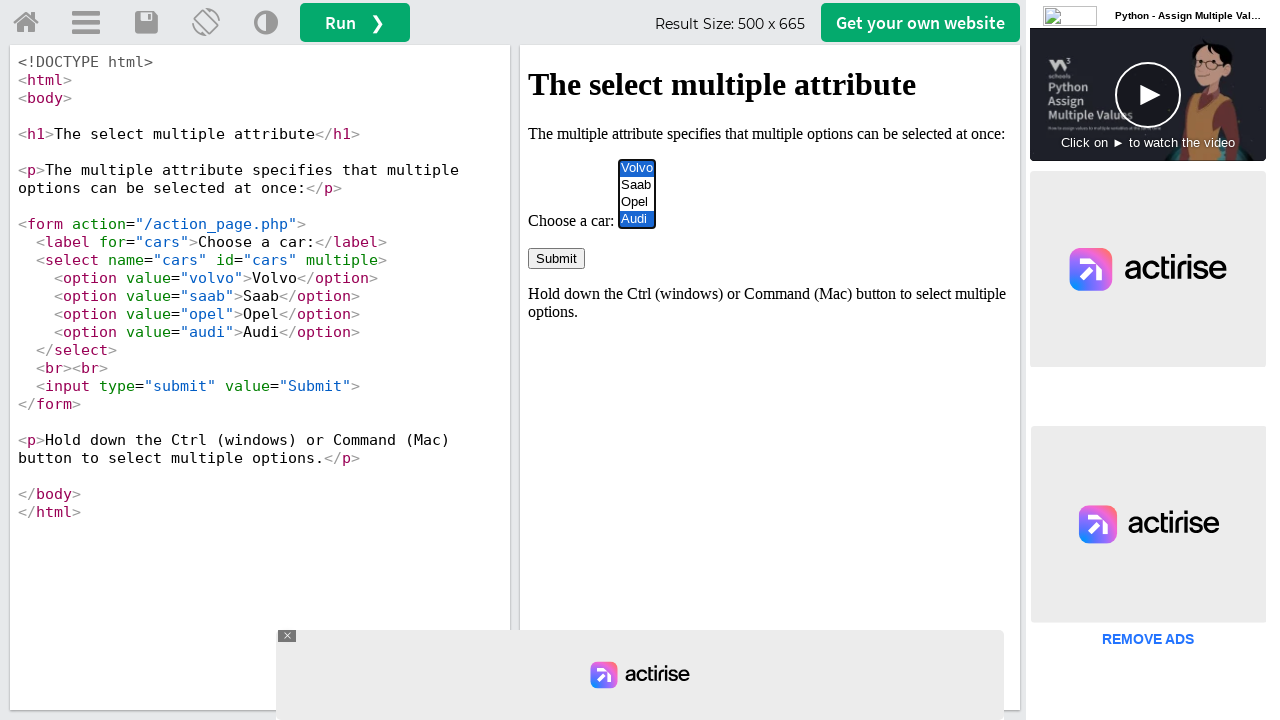

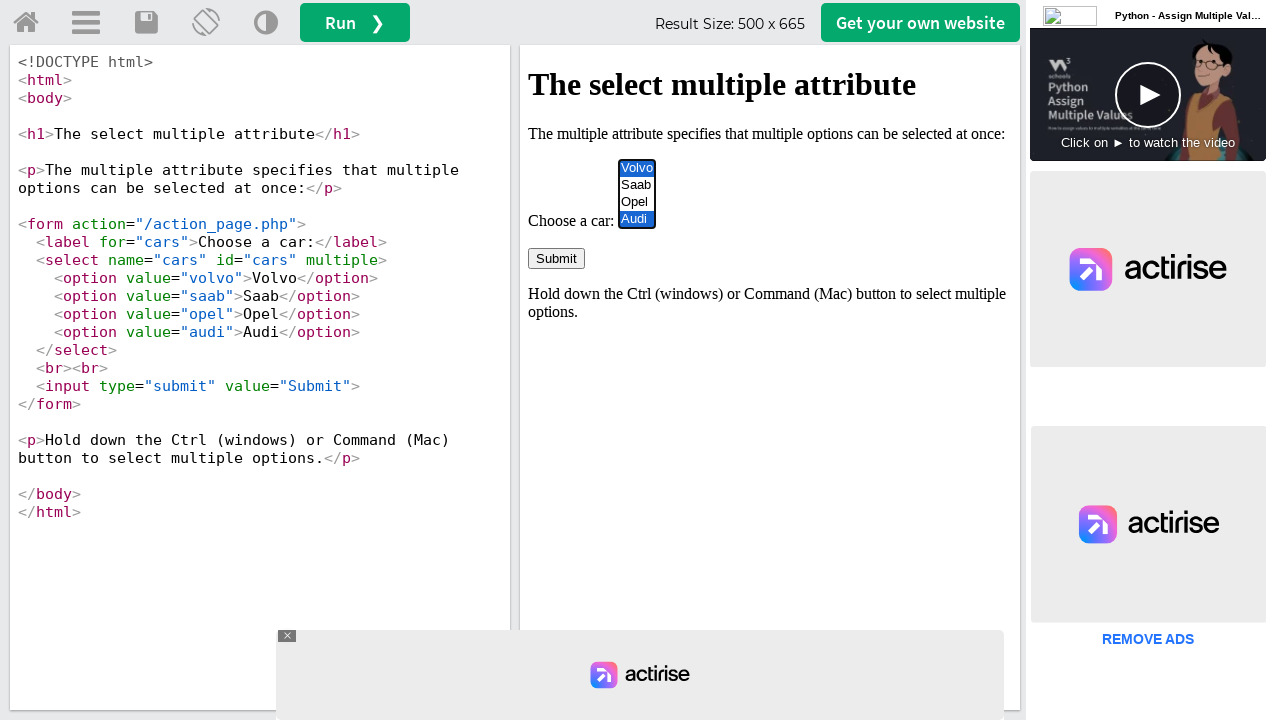